Tests checkbox interaction on W3Schools tryit editor by switching to the iframe and clicking a checkbox element

Starting URL: https://www.w3schools.com/tags/tryit.asp?filename=tryhtml5_input_type_checkbox

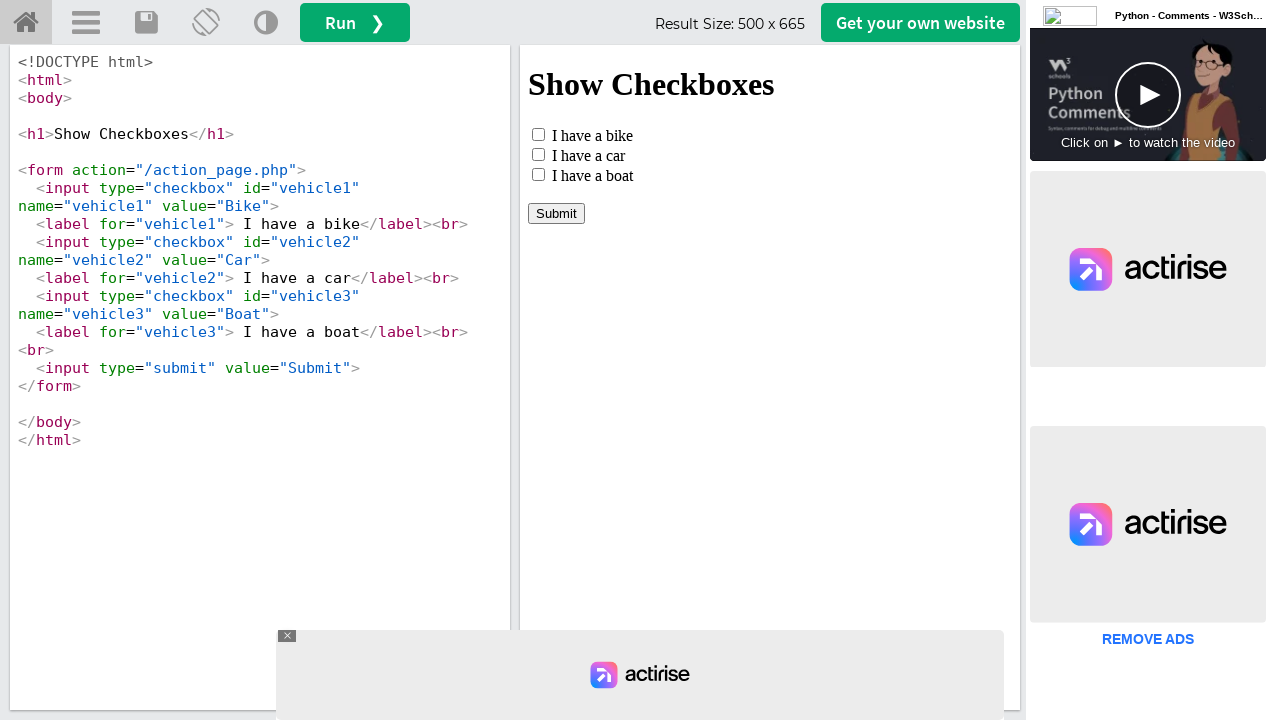

Located the iframe with id 'iframeResult' containing the tryit editor result
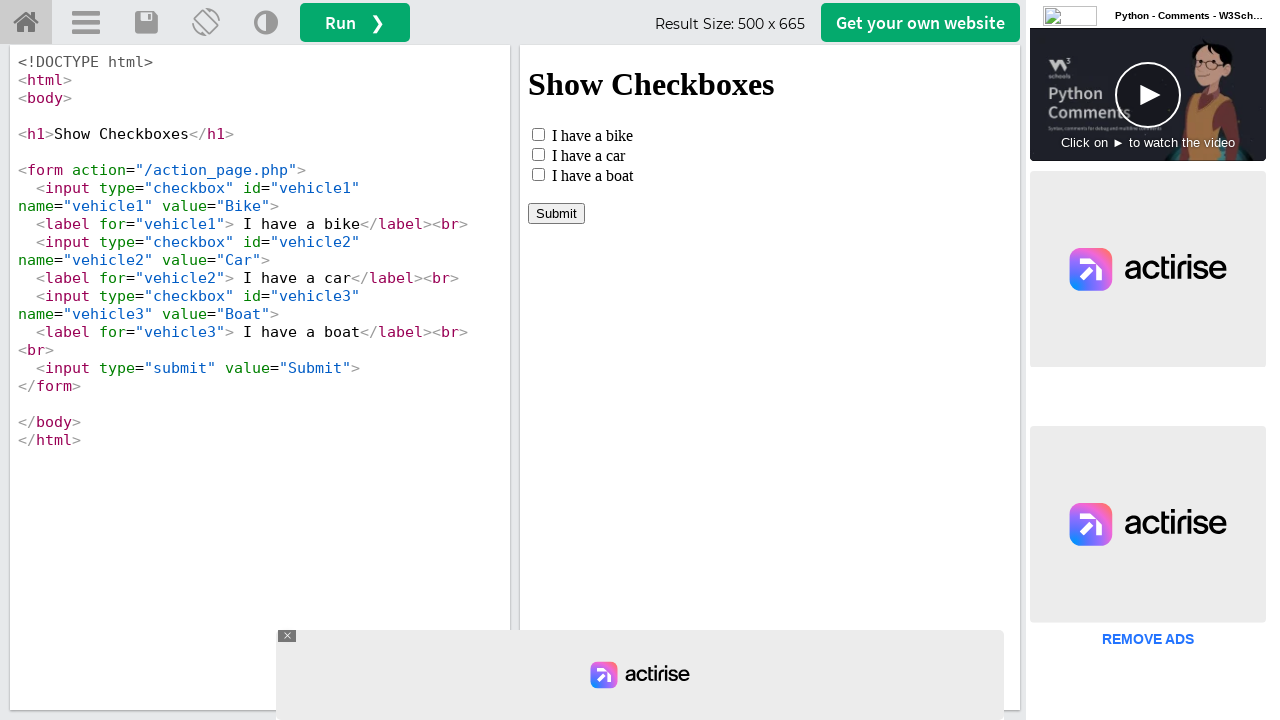

Clicked the checkbox with id 'vehicle1' to interact with it at (538, 134) on #iframeResult >> internal:control=enter-frame >> #vehicle1
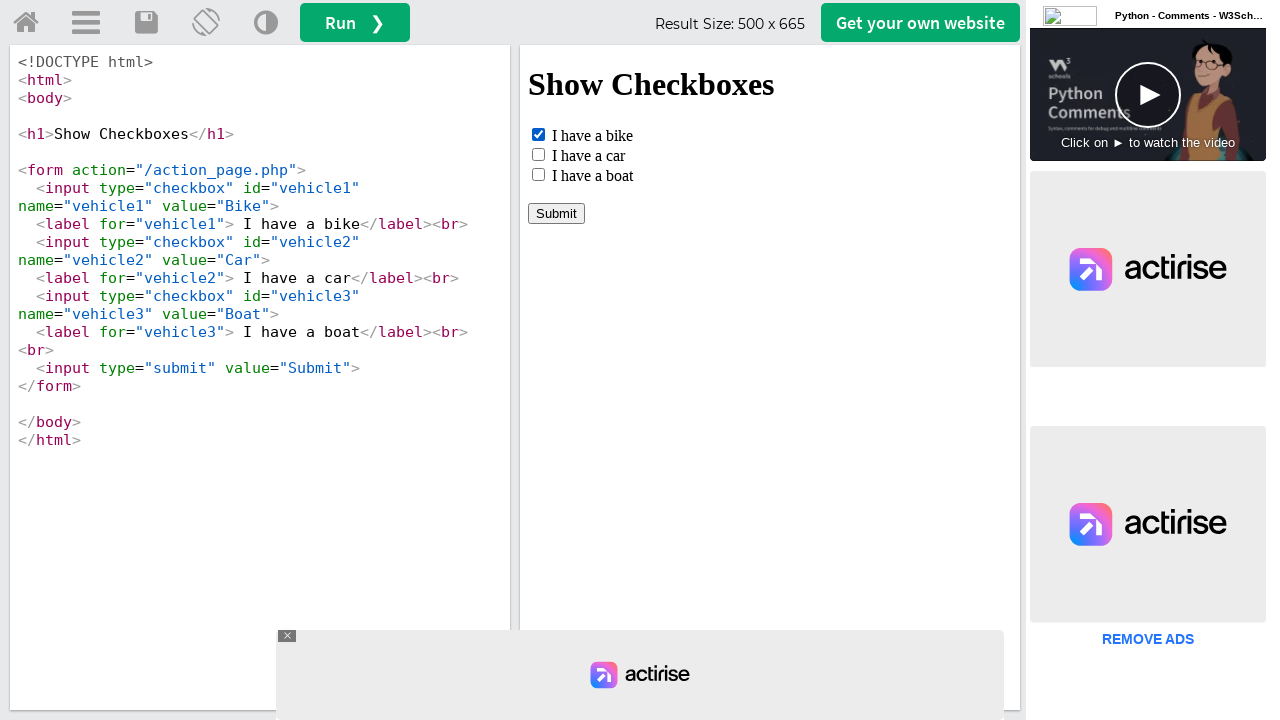

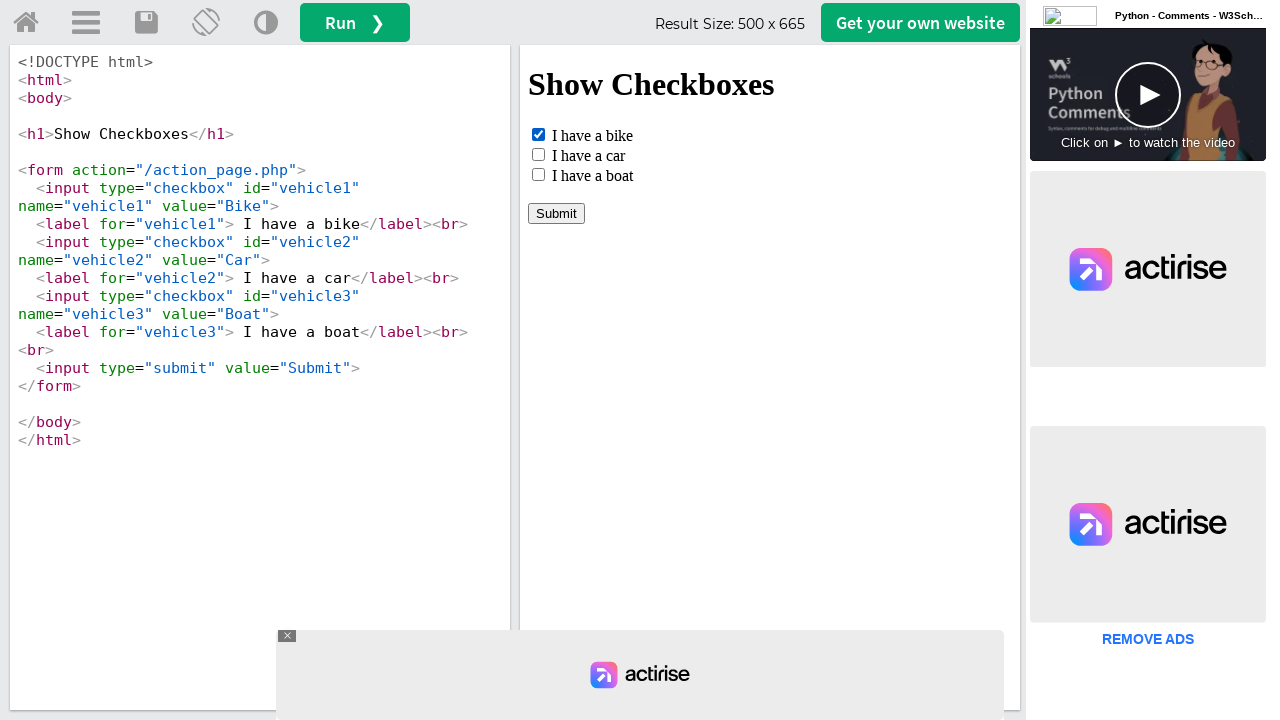